Tests navigation by clicking a link with specific calculated text, then fills out a form with personal information (first name, last name, city, country) and submits it.

Starting URL: http://suninjuly.github.io/find_link_text

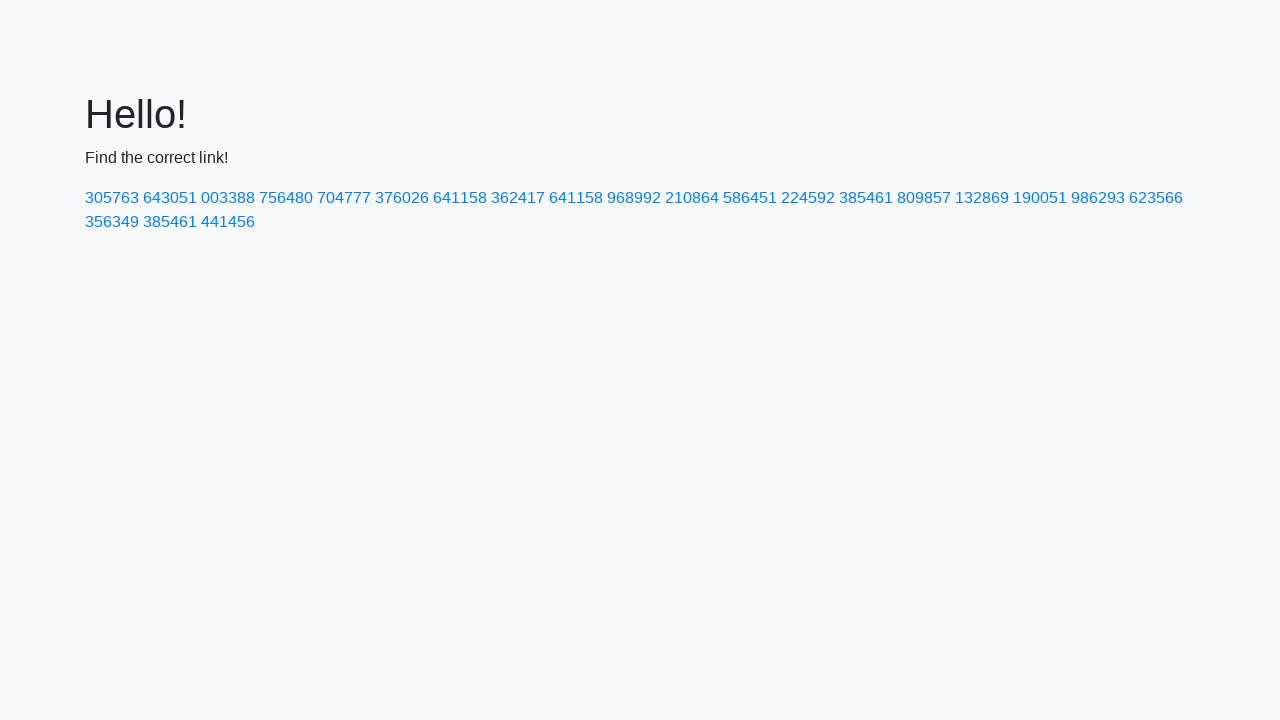

Clicked link with calculated text '224592' at (808, 198) on a:text('224592')
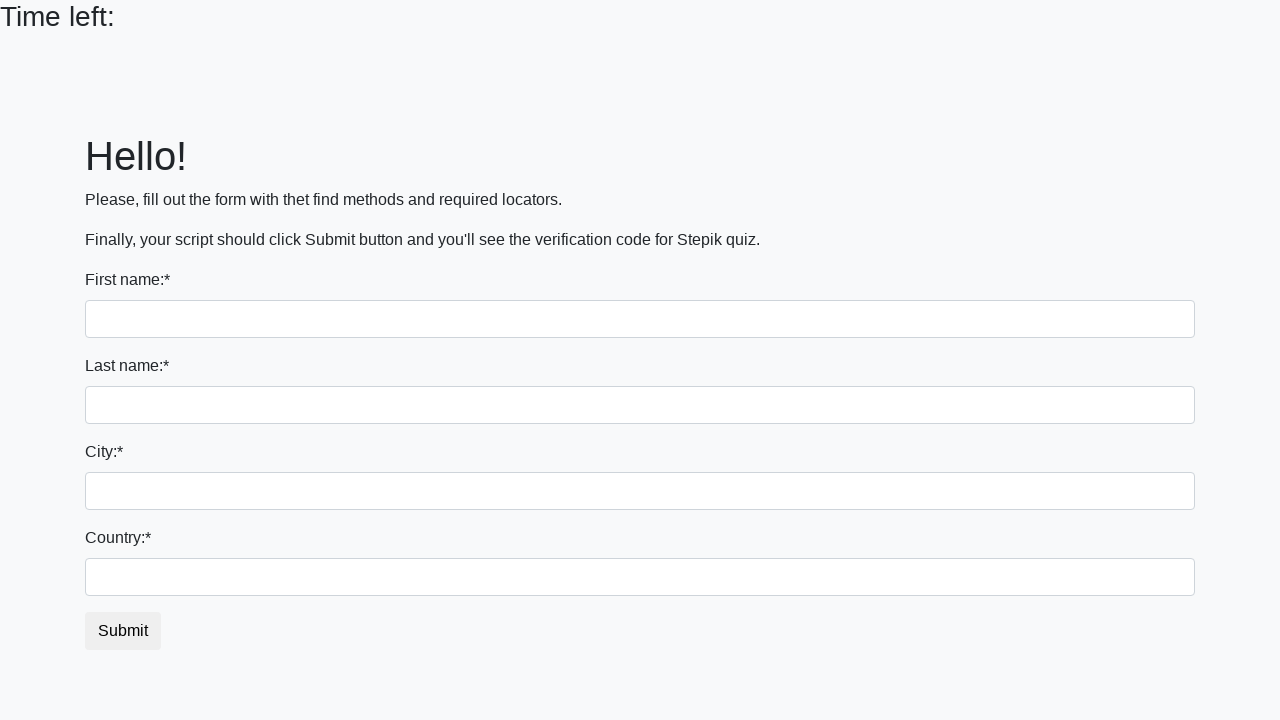

Filled first name field with 'Ivan' on input
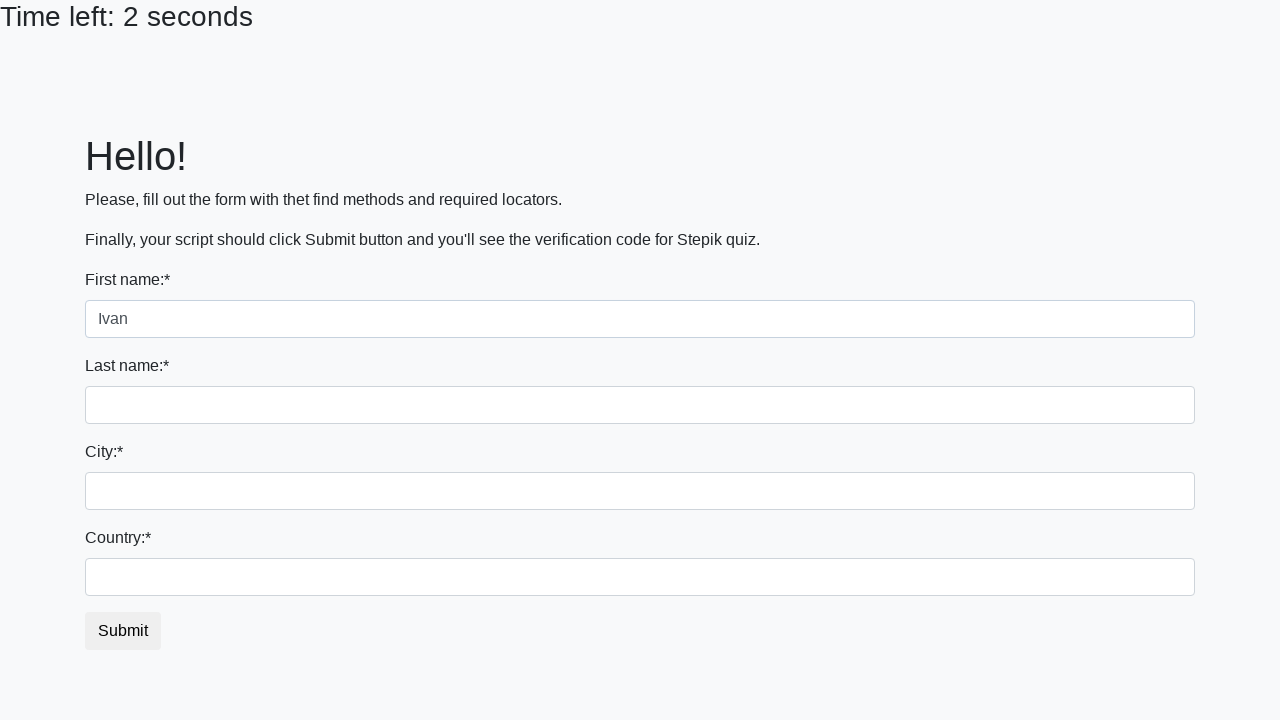

Filled last name field with 'Petrov' on input[name='last_name']
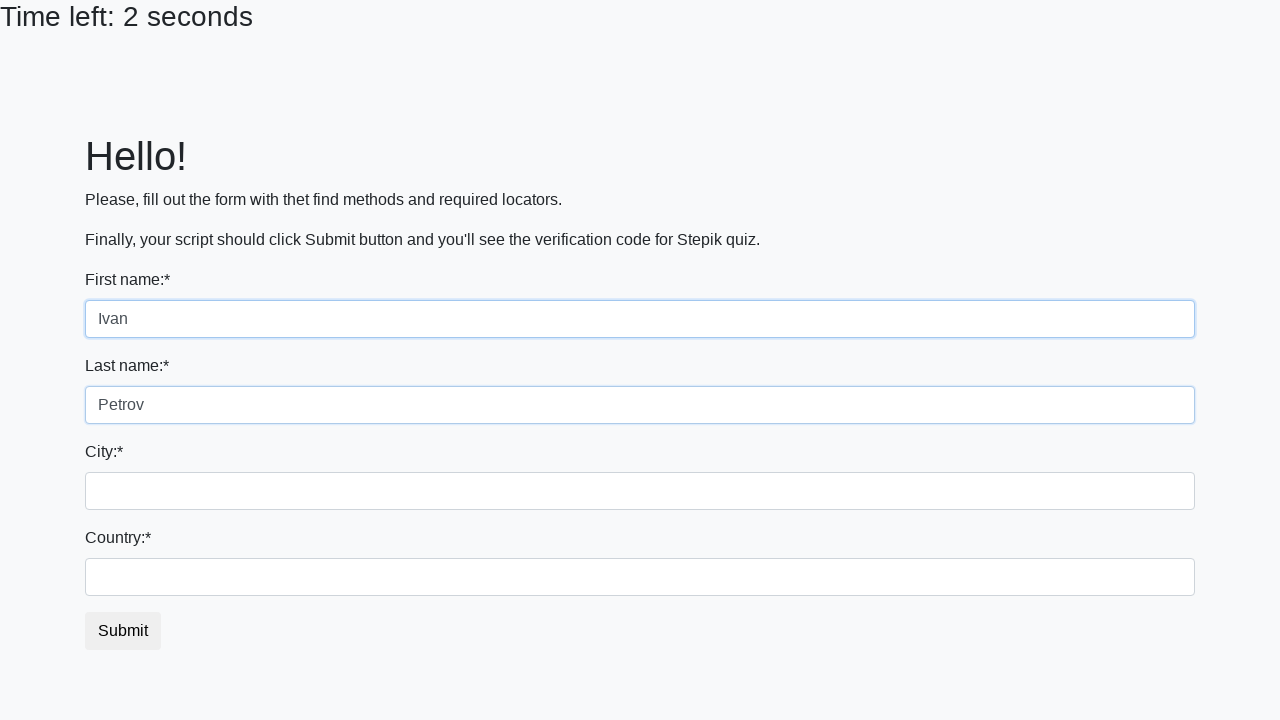

Filled city field with 'Smolensk' on .form-control.city
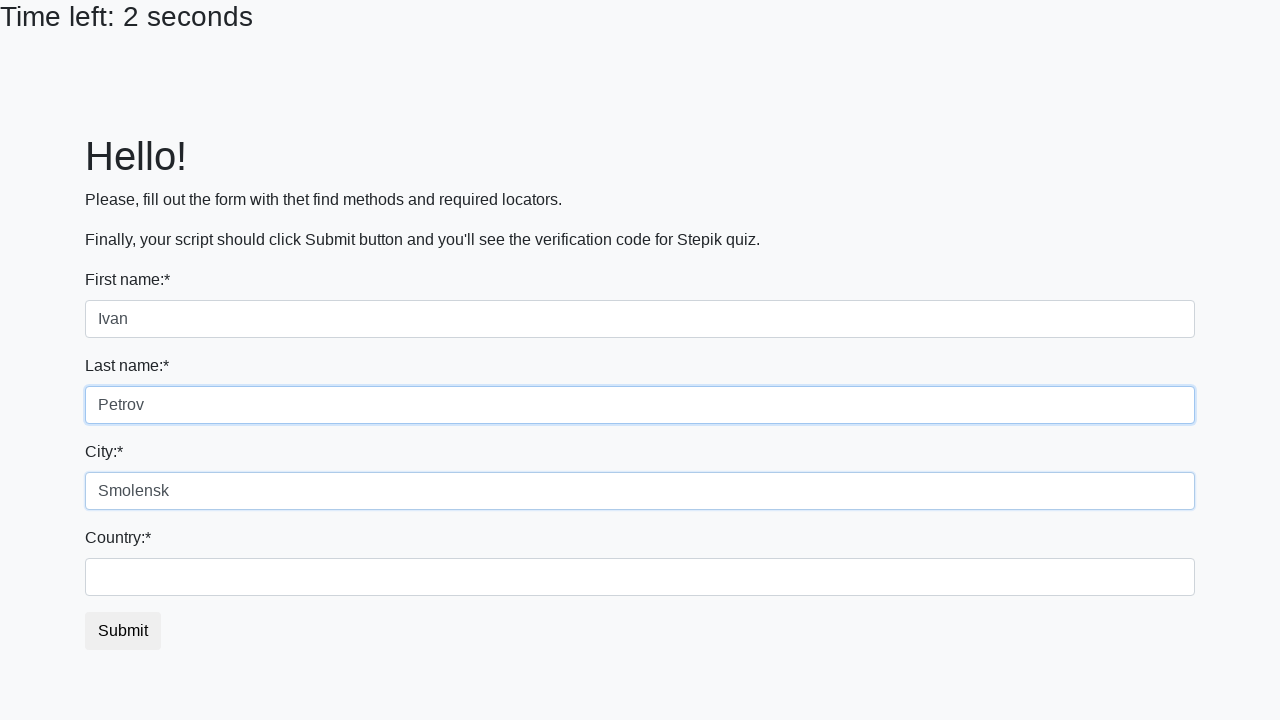

Filled country field with 'Russia' on #country
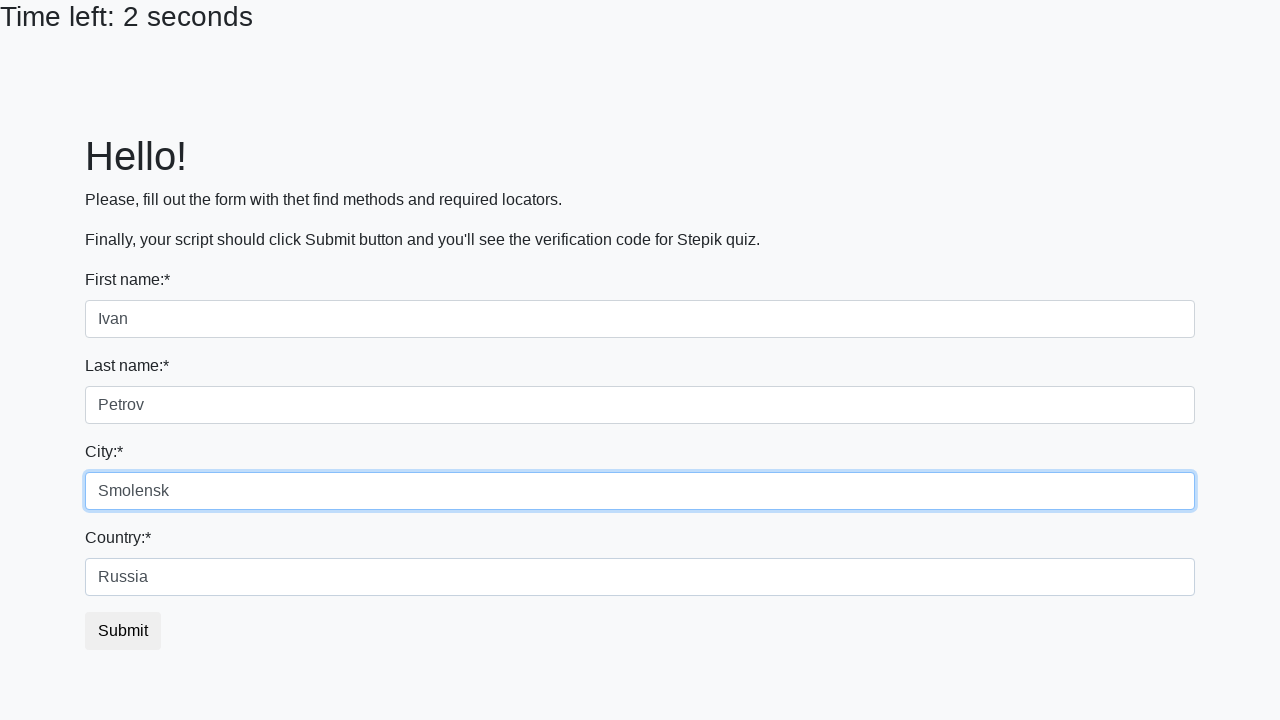

Clicked submit button to complete form submission at (123, 631) on button.btn
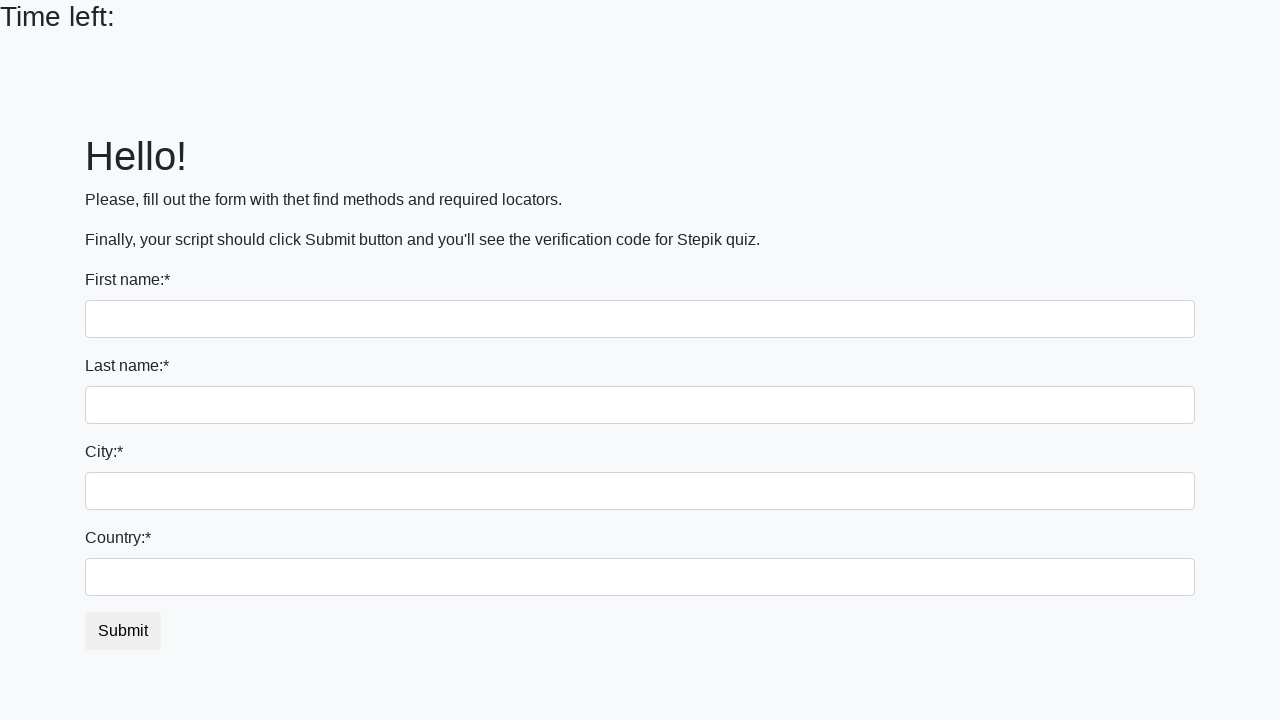

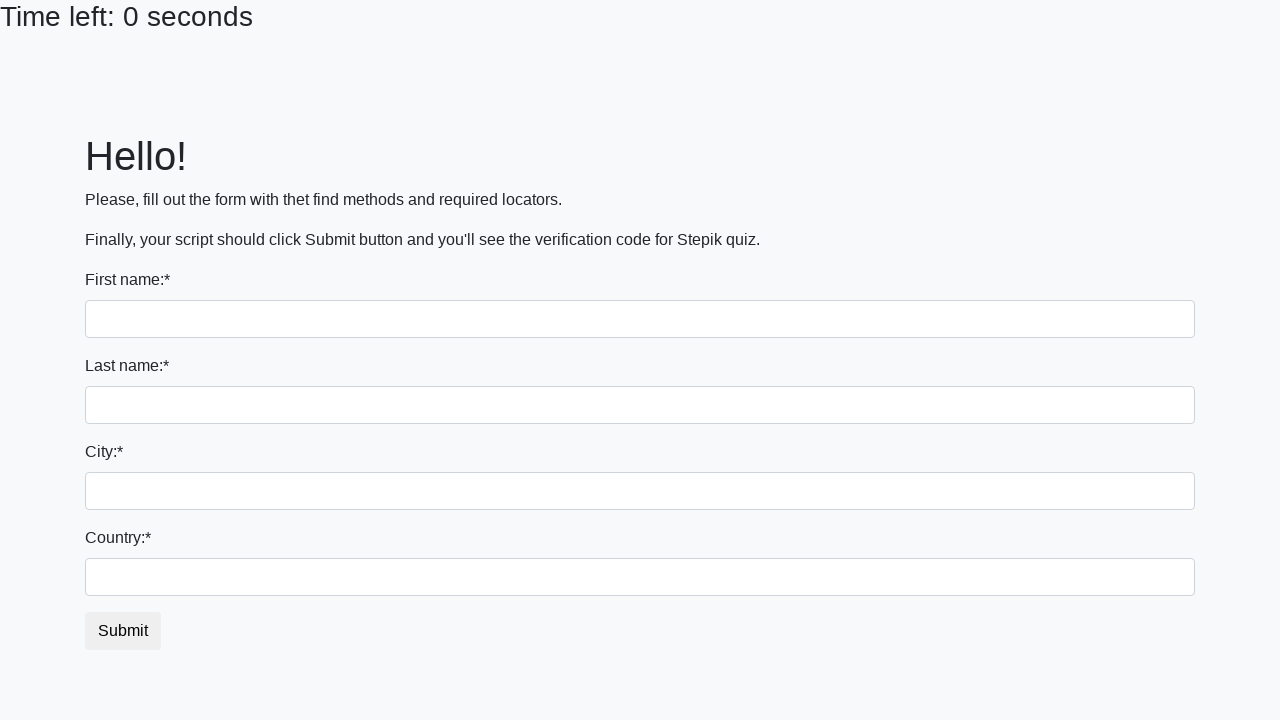